Tests that the todo counter displays the correct number as items are added

Starting URL: https://demo.playwright.dev/todomvc

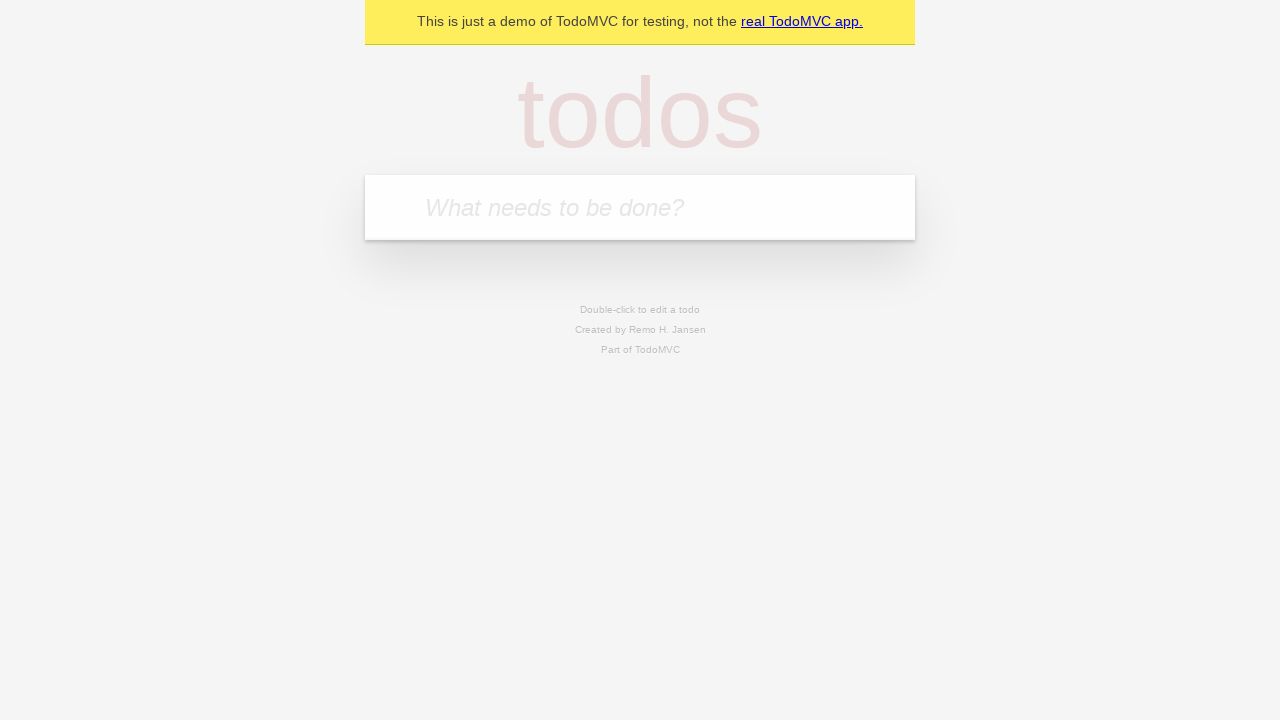

Filled todo input with 'buy some cheese' on internal:attr=[placeholder="What needs to be done?"i]
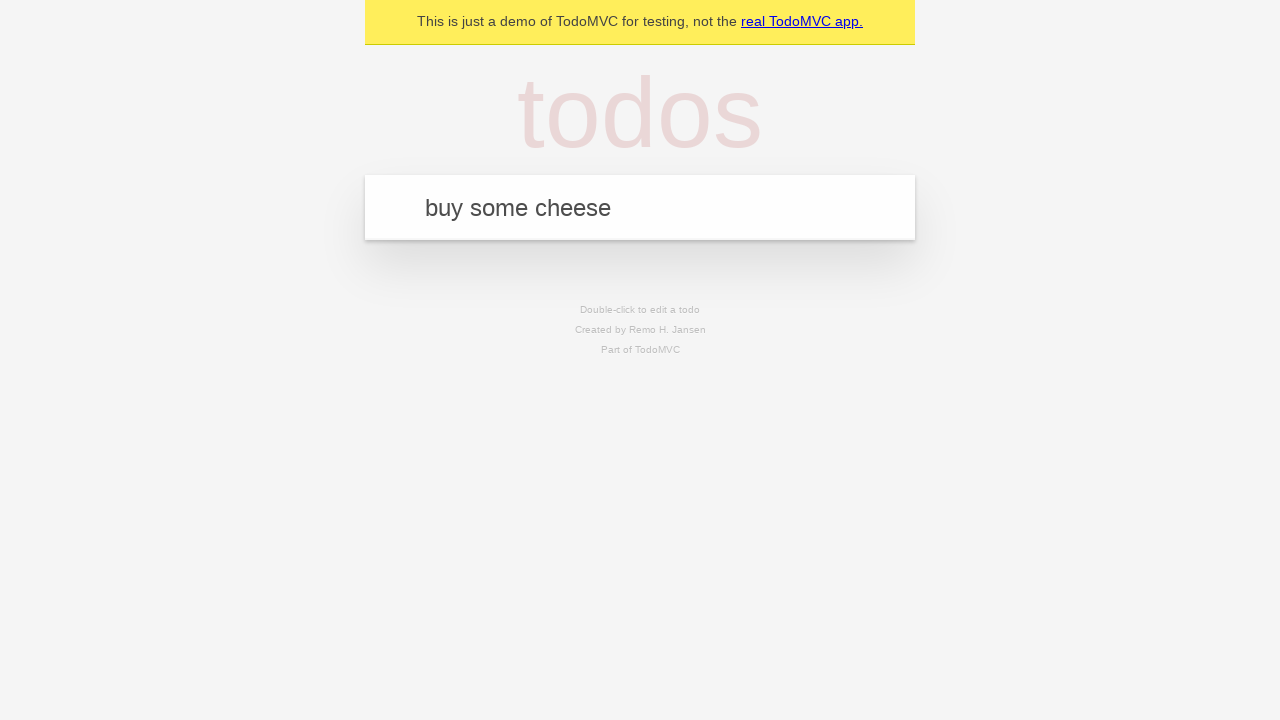

Pressed Enter to add first todo item on internal:attr=[placeholder="What needs to be done?"i]
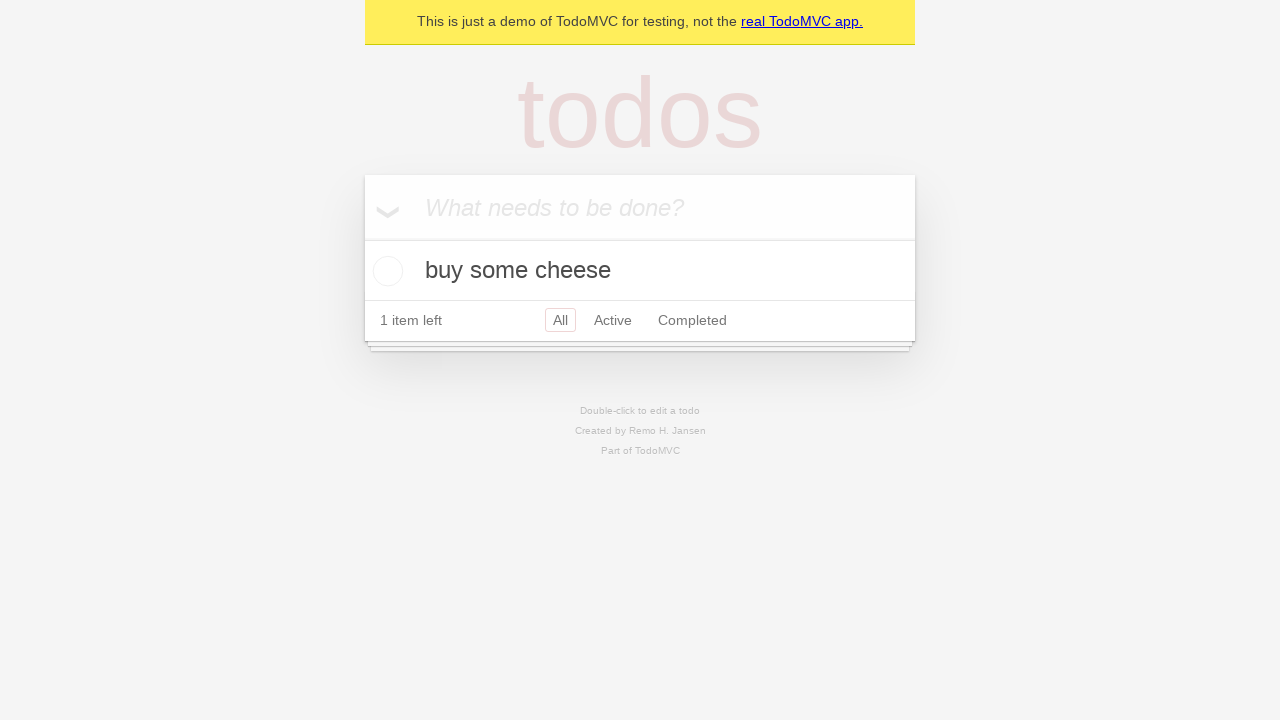

Todo counter element loaded and is visible
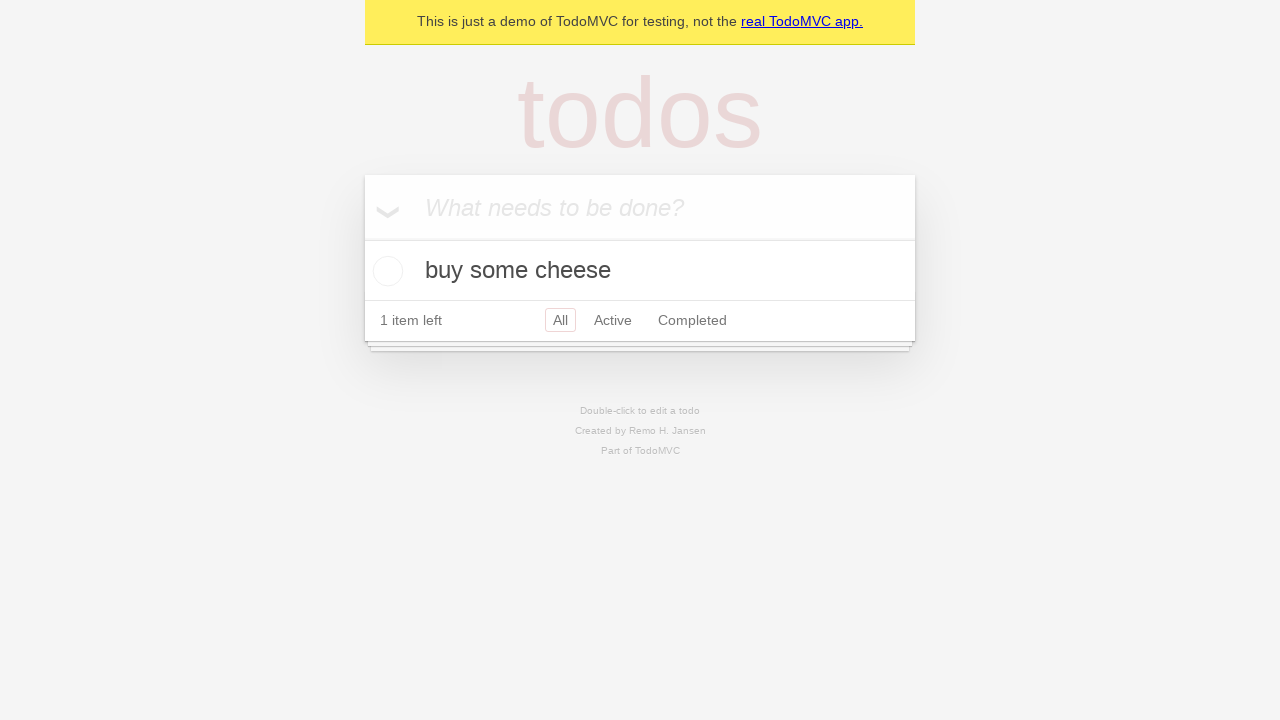

Filled todo input with 'feed the cat' on internal:attr=[placeholder="What needs to be done?"i]
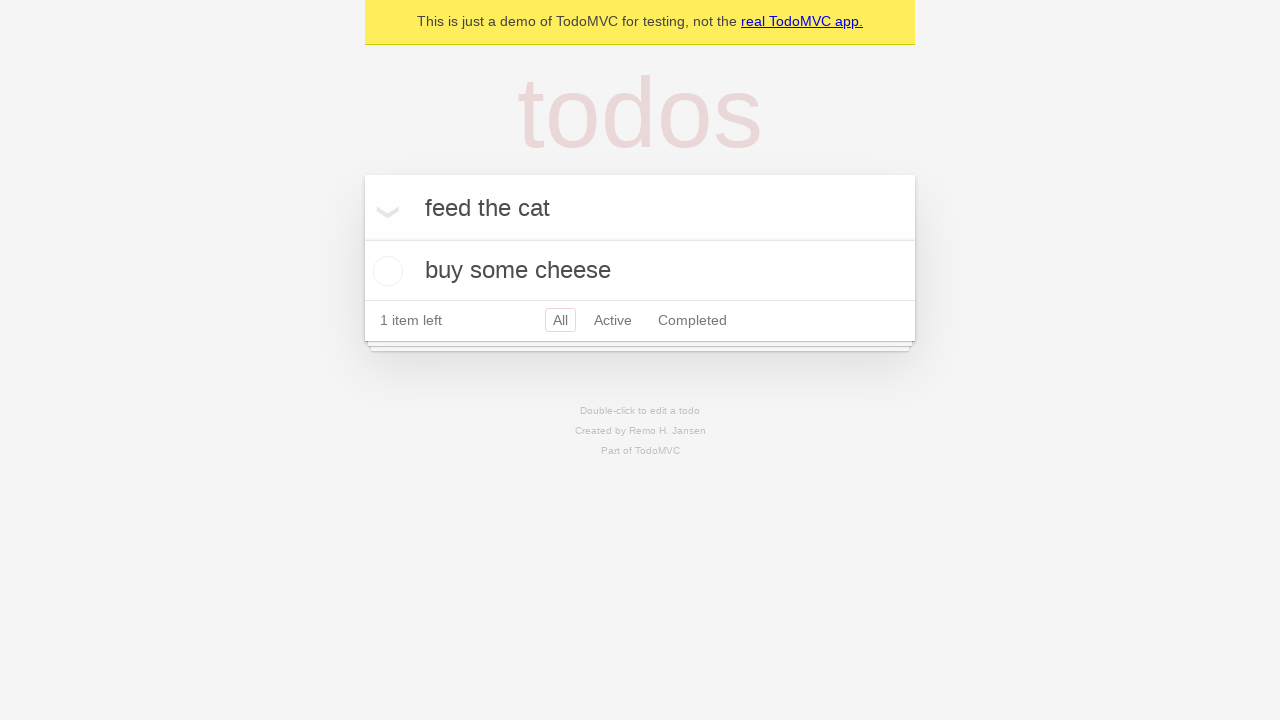

Pressed Enter to add second todo item on internal:attr=[placeholder="What needs to be done?"i]
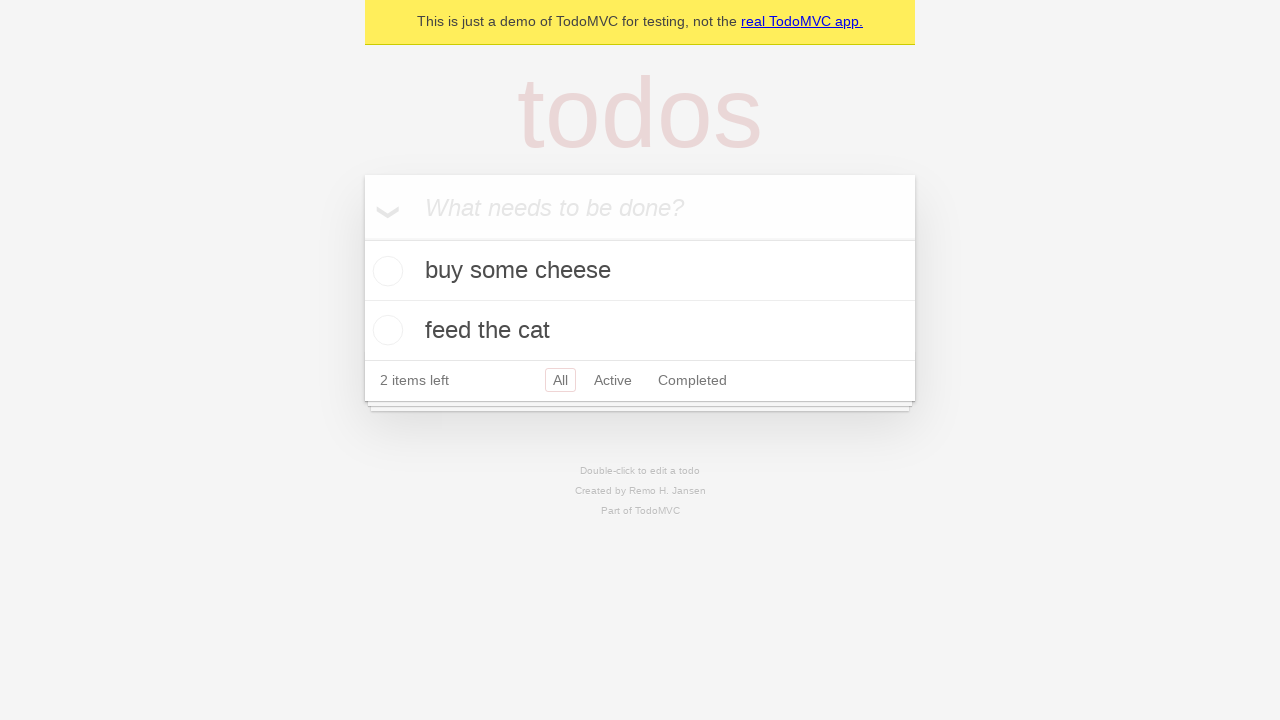

Todo counter now displays 2 items
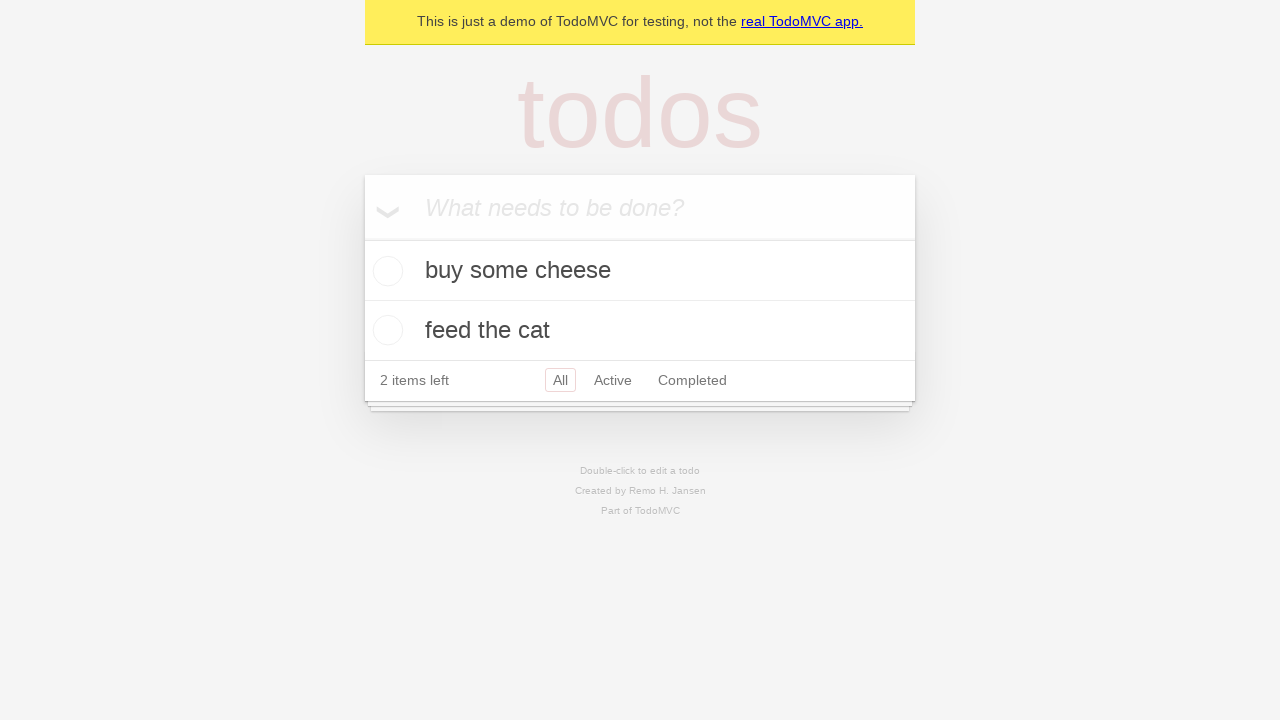

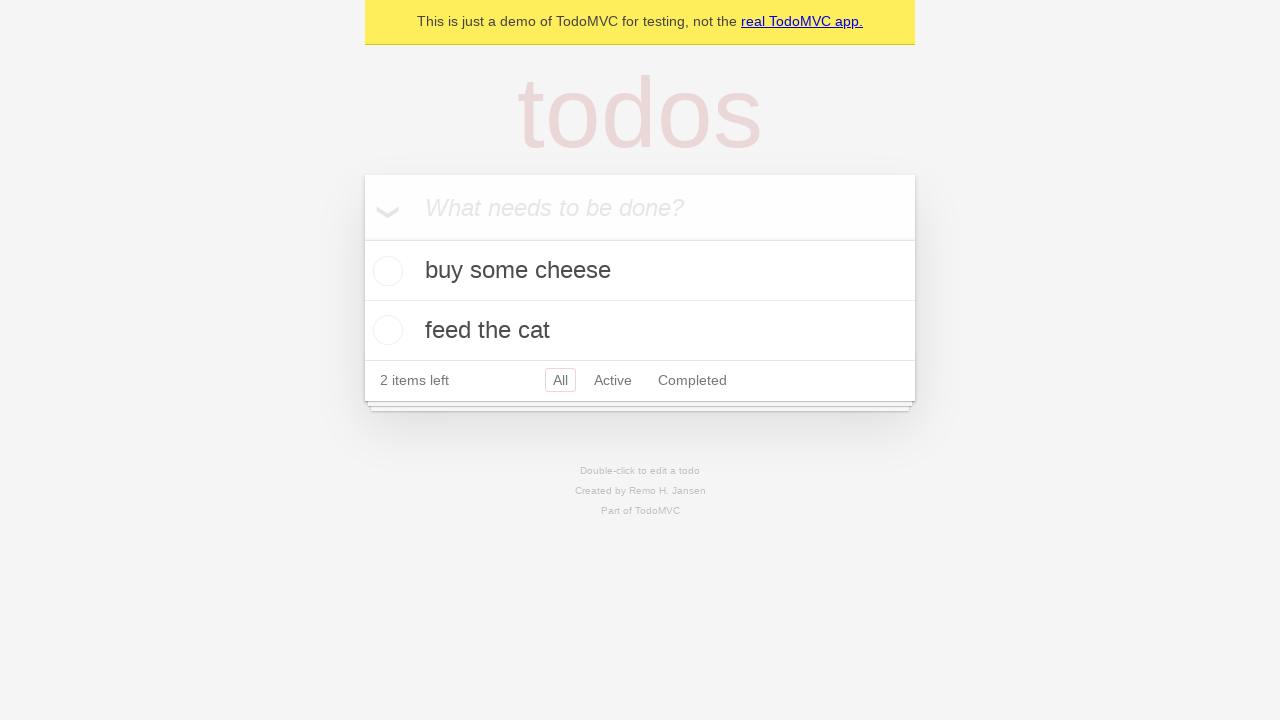